Navigates to Long Page and verifies the URL and title

Starting URL: https://bonigarcia.dev/selenium-webdriver-java/

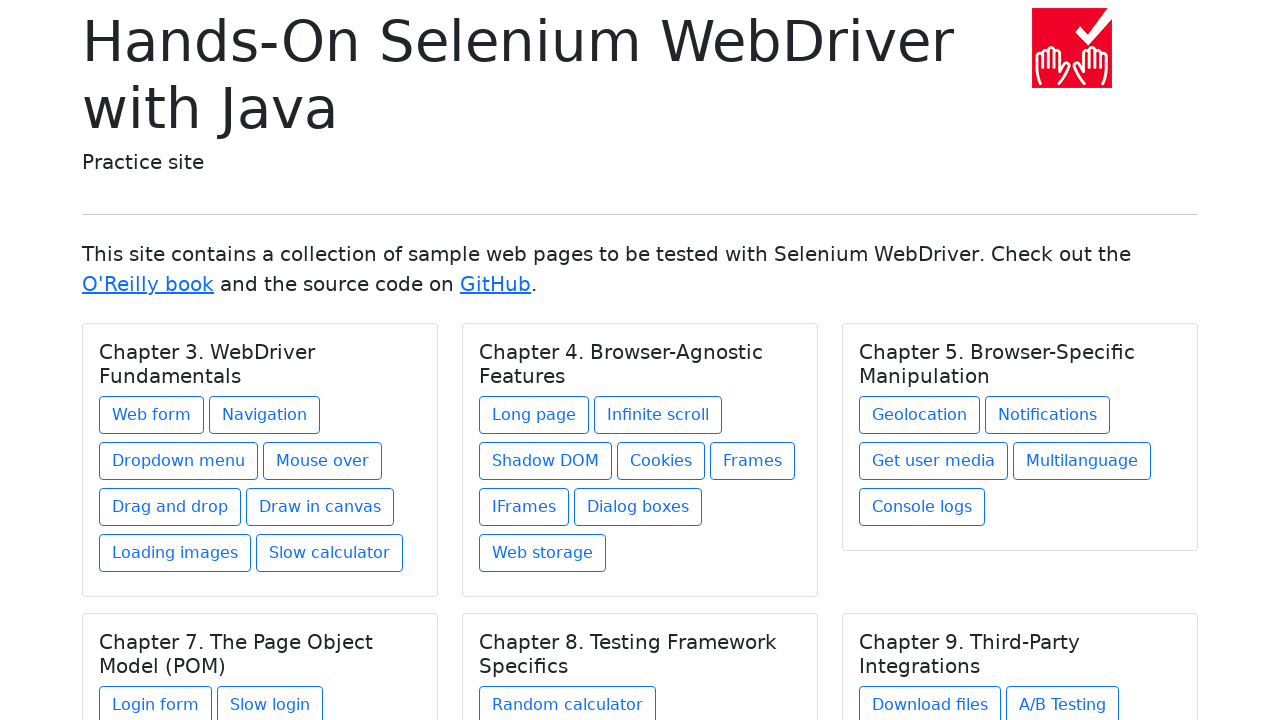

Clicked on Long Page link in Chapter 4 at (534, 415) on xpath=//h5[text() = 'Chapter 4. Browser-Agnostic Features']/../a[contains(@href,
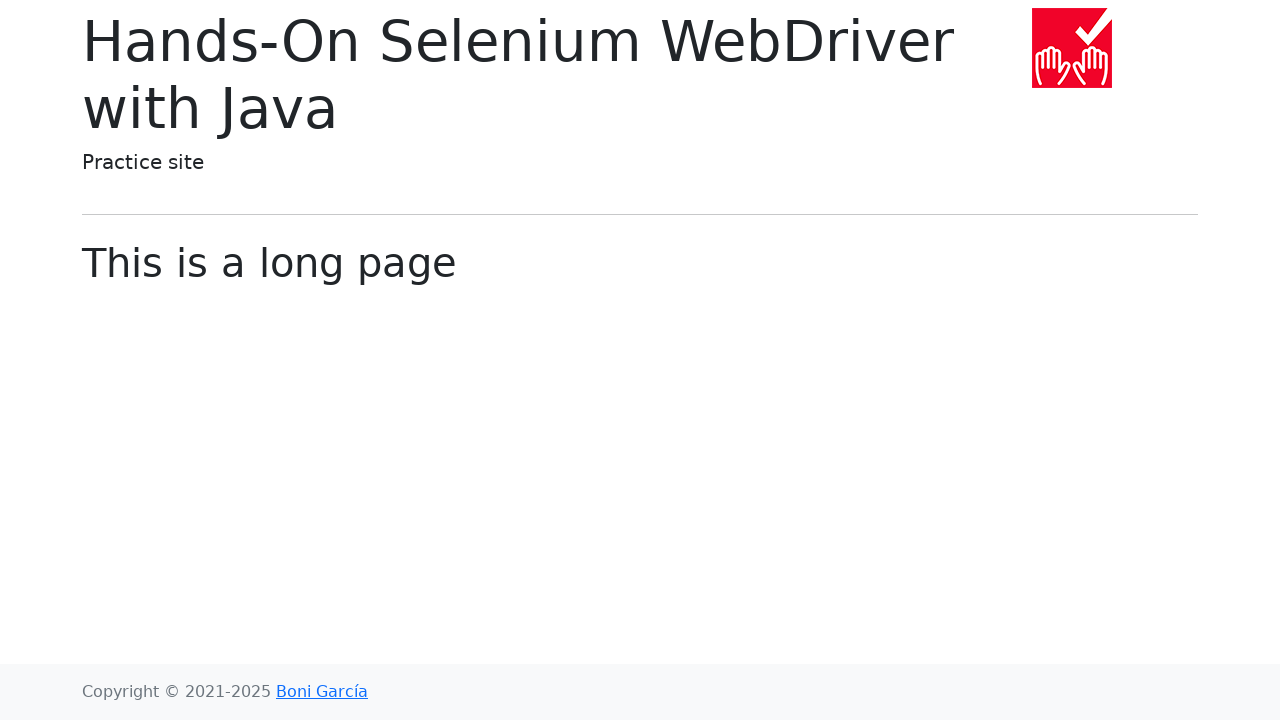

Long Page loaded and heading element appeared
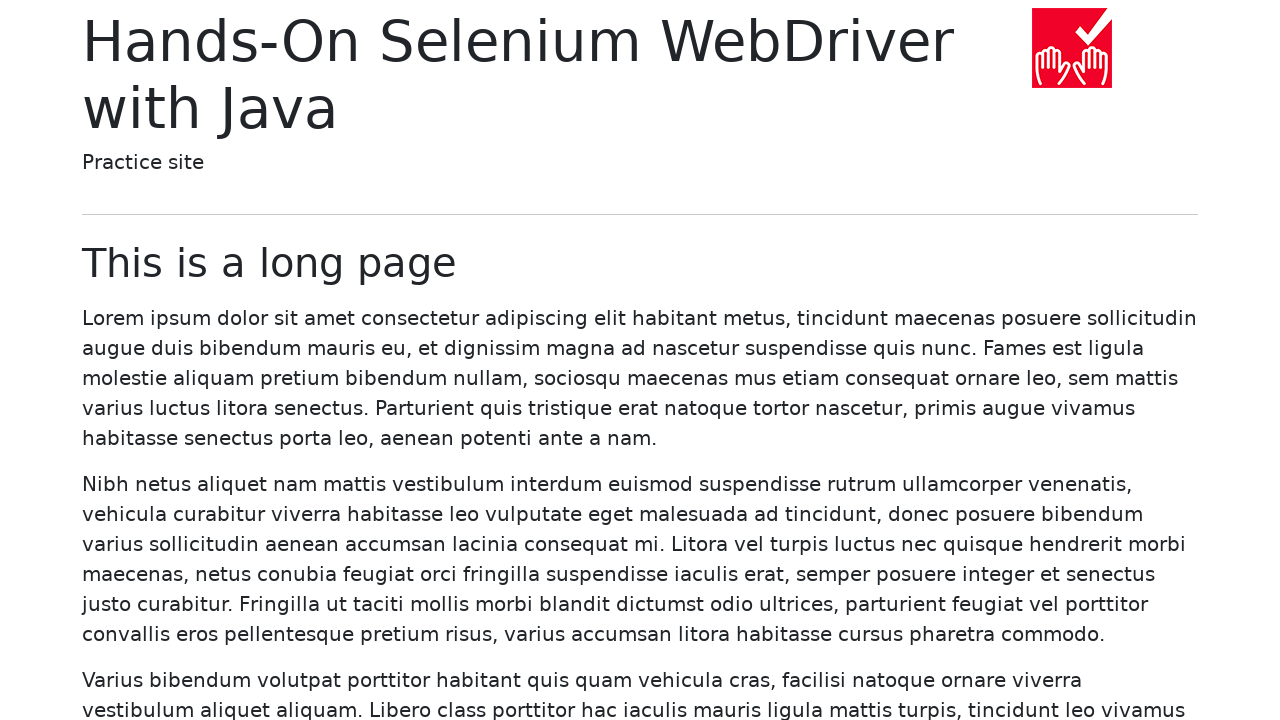

Verified heading text contains 'This is a long page'
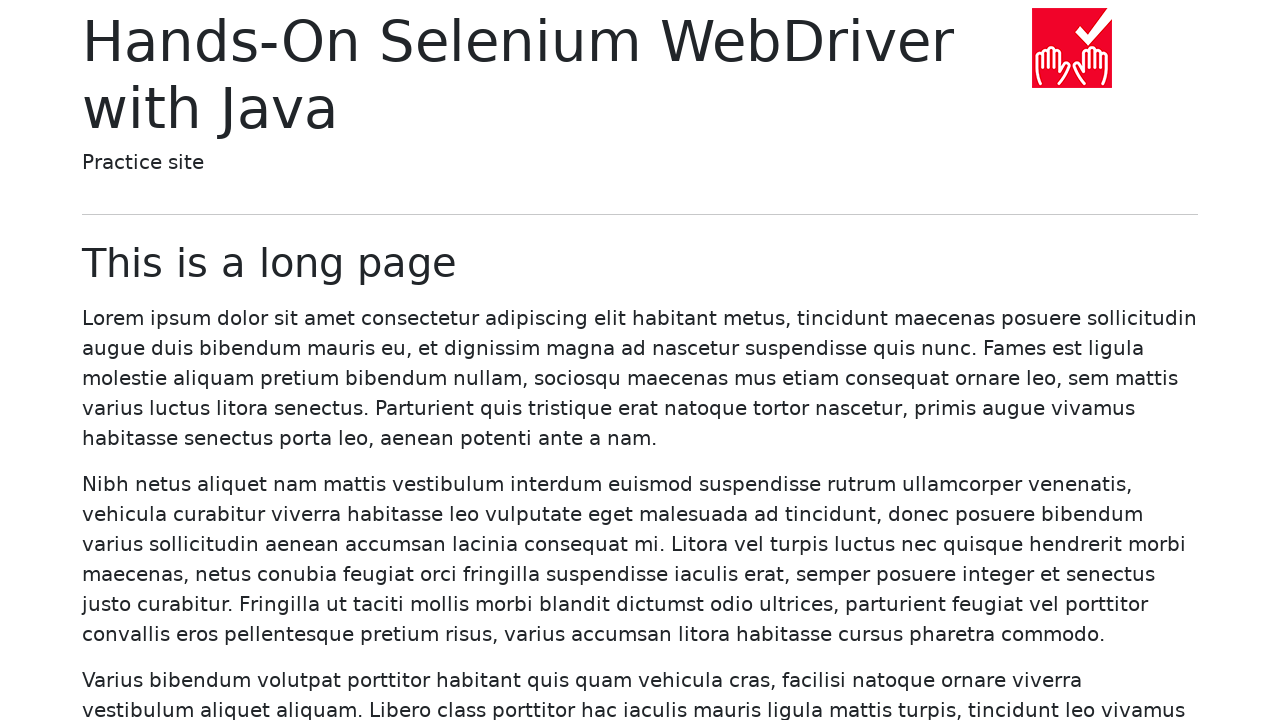

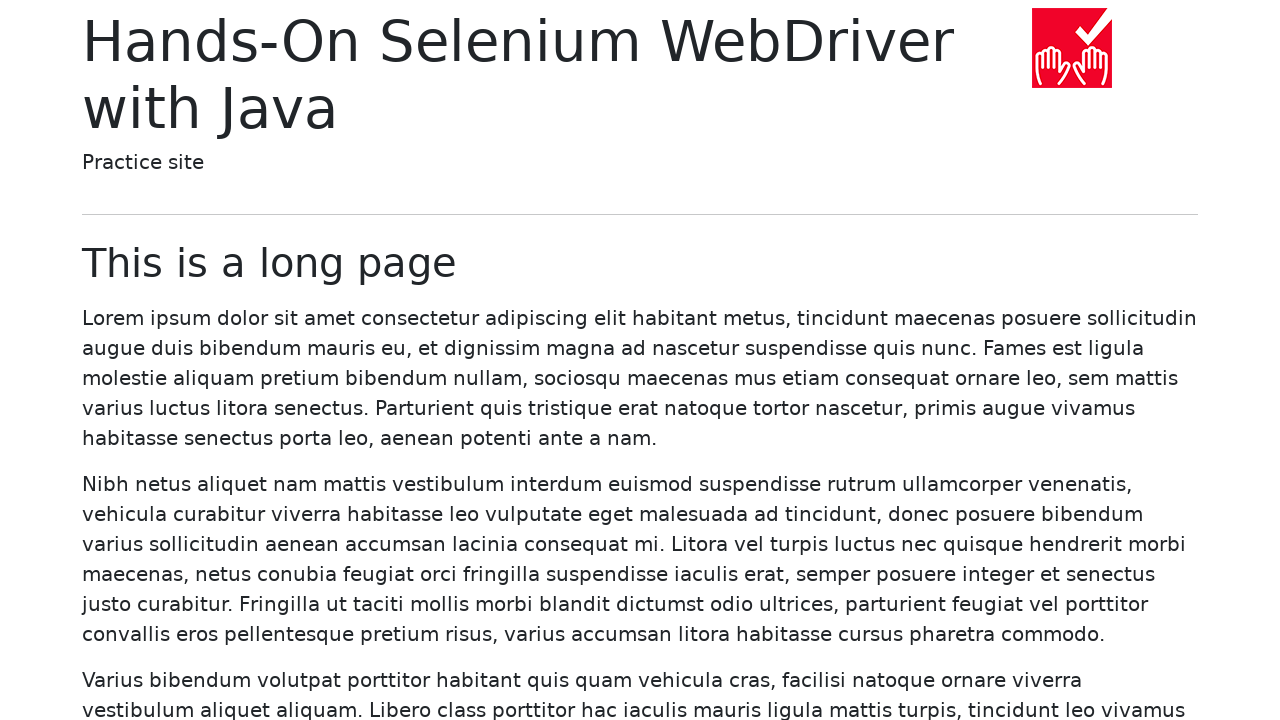